Tests window handling by clicking a help link that opens a new window, switching between windows, and closing the child window

Starting URL: http://accounts.google.com/signup

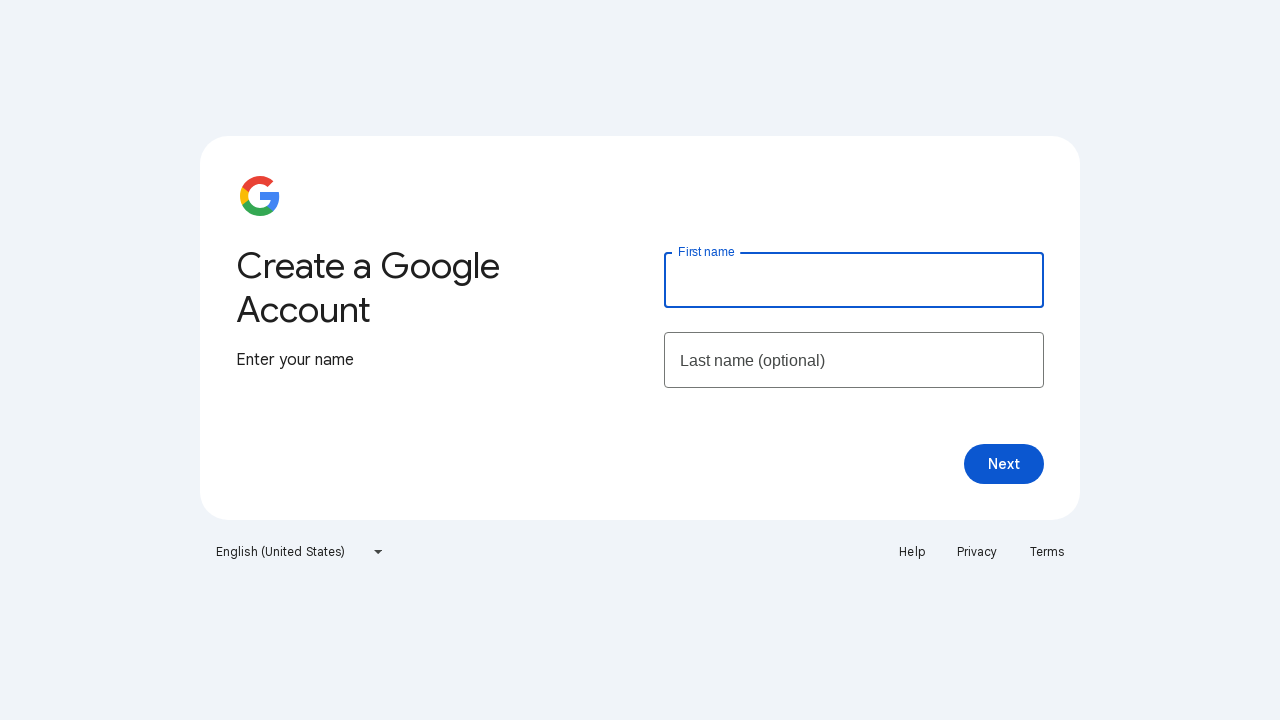

Clicked Help link to open new window at (912, 552) on text=Help
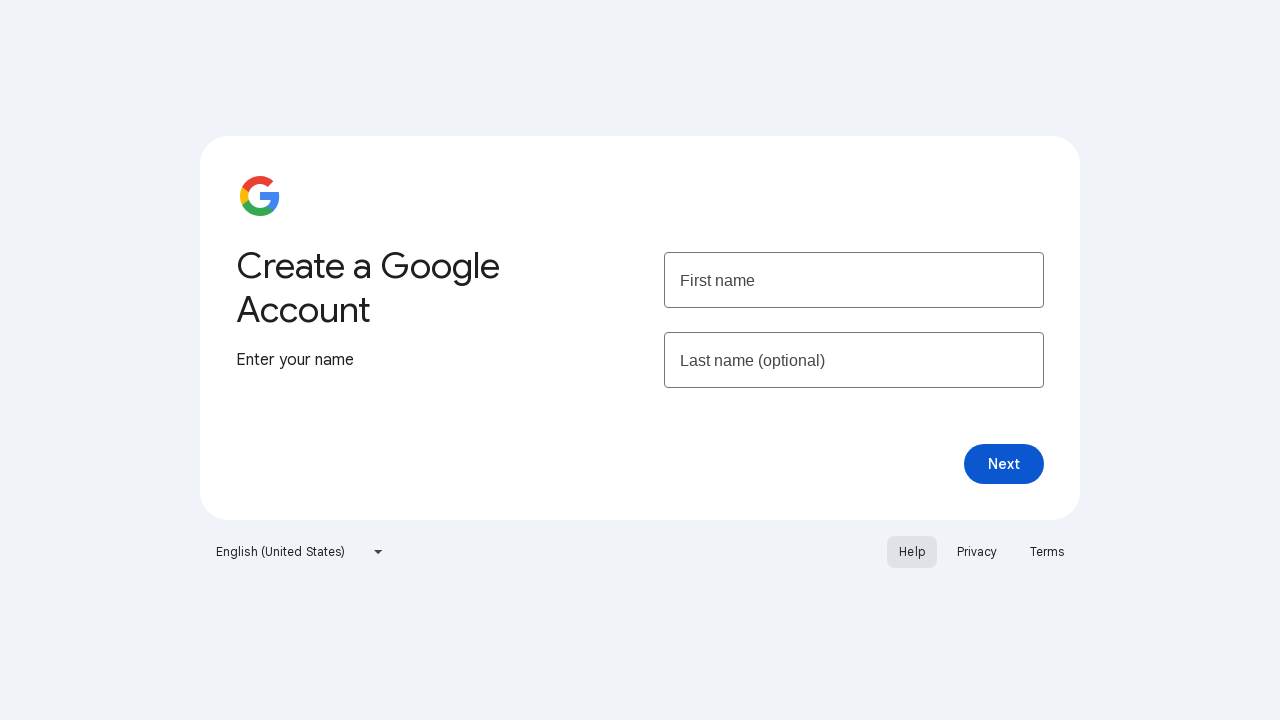

New window/tab opened from Help link
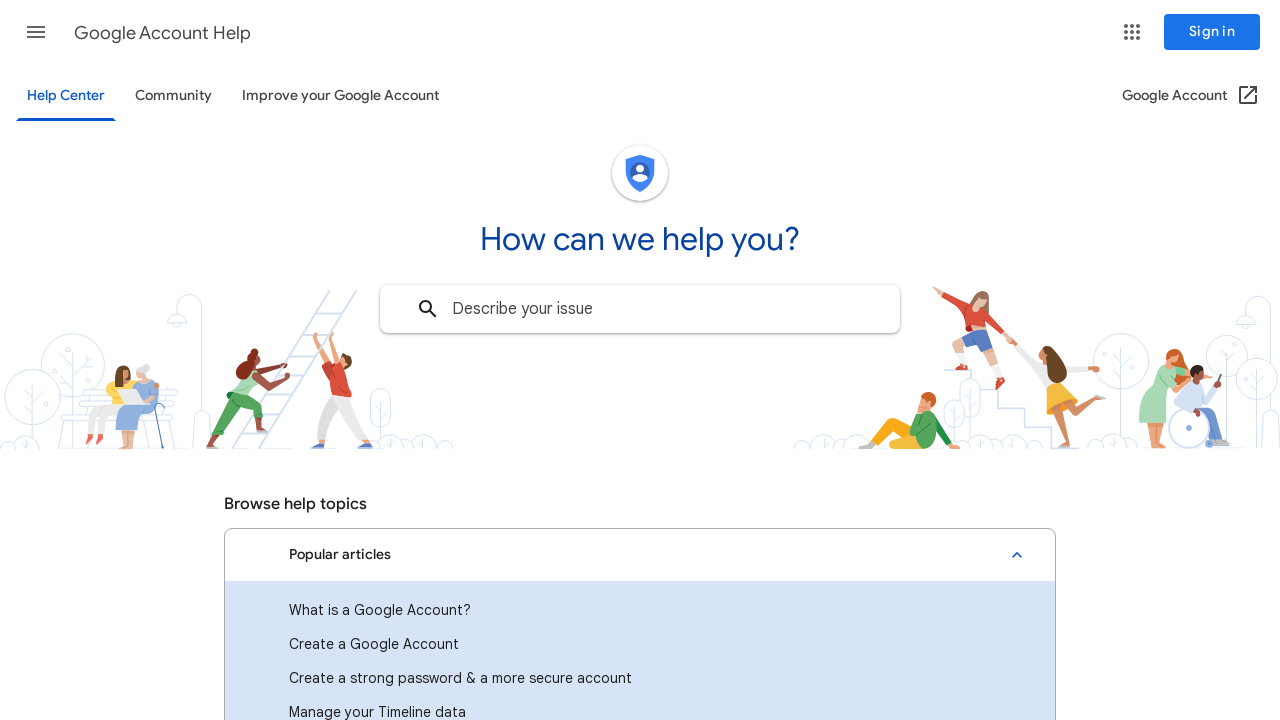

Closed the Help window/tab
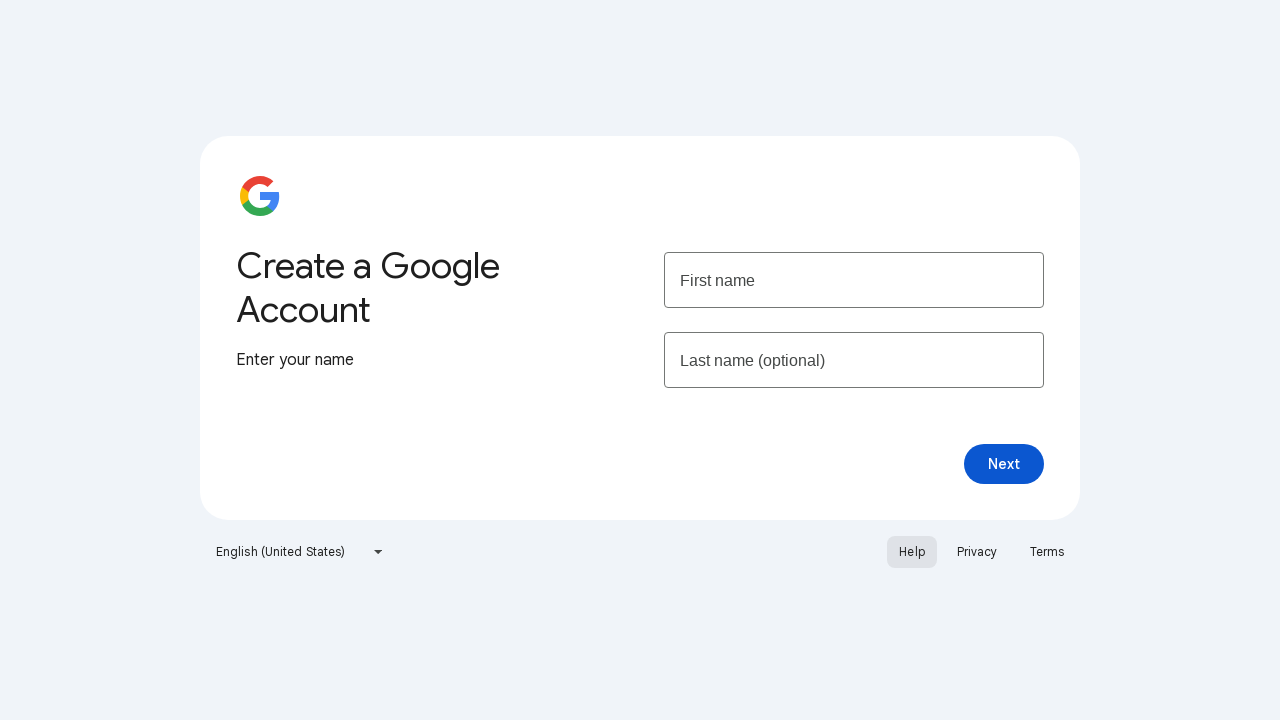

Clicked Help link again from main page at (912, 552) on text=Help
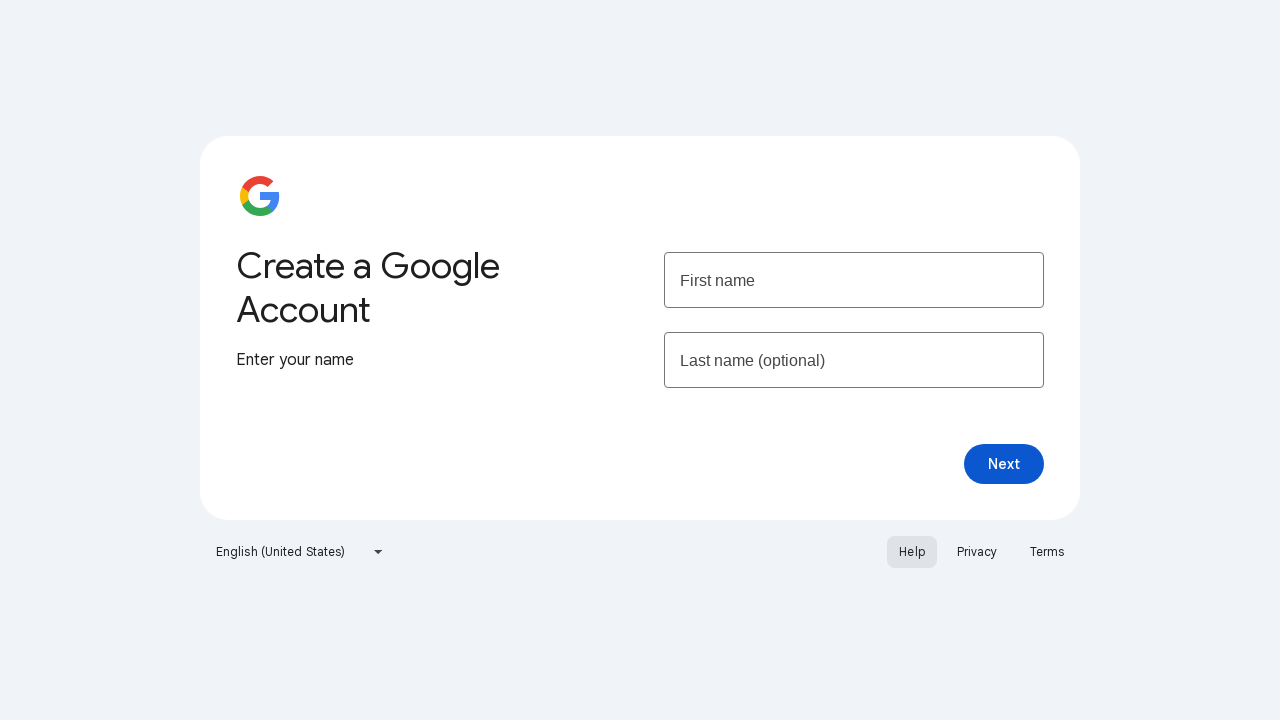

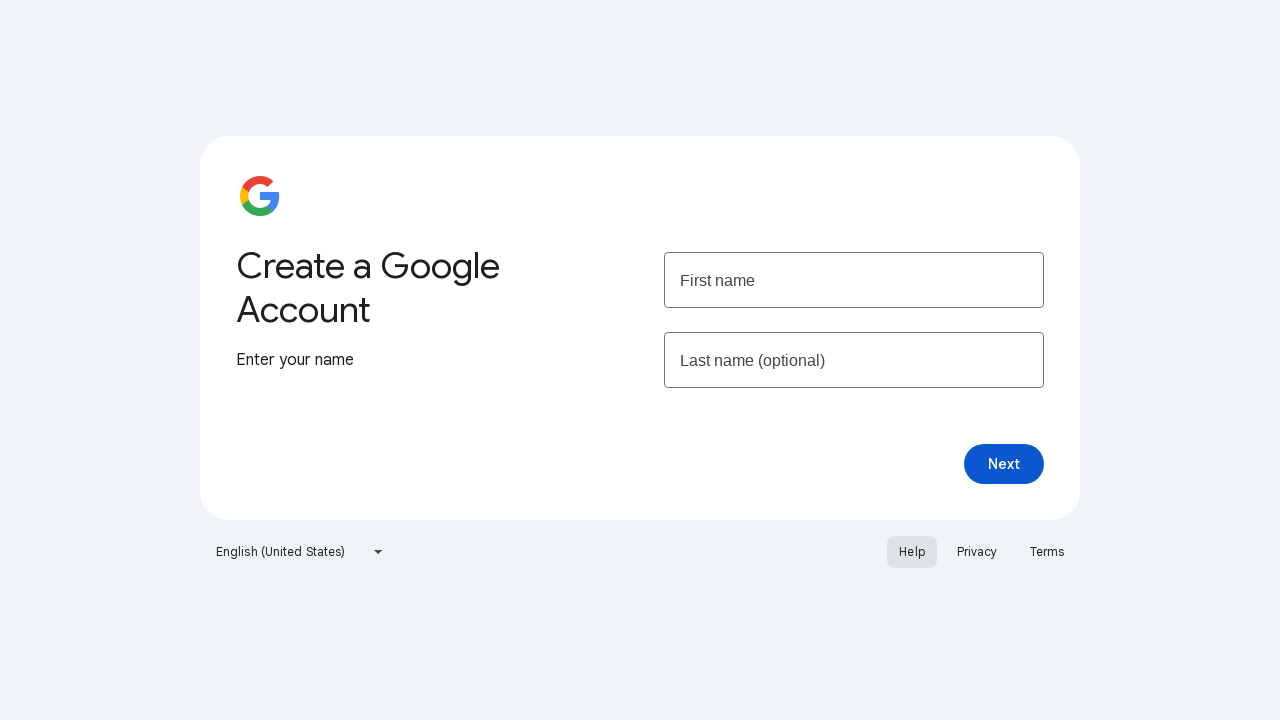